Opens the Arena of E-City (Maruti Suzuki dealership) website and verifies the page loads successfully

Starting URL: https://www.arenaofecity.com/

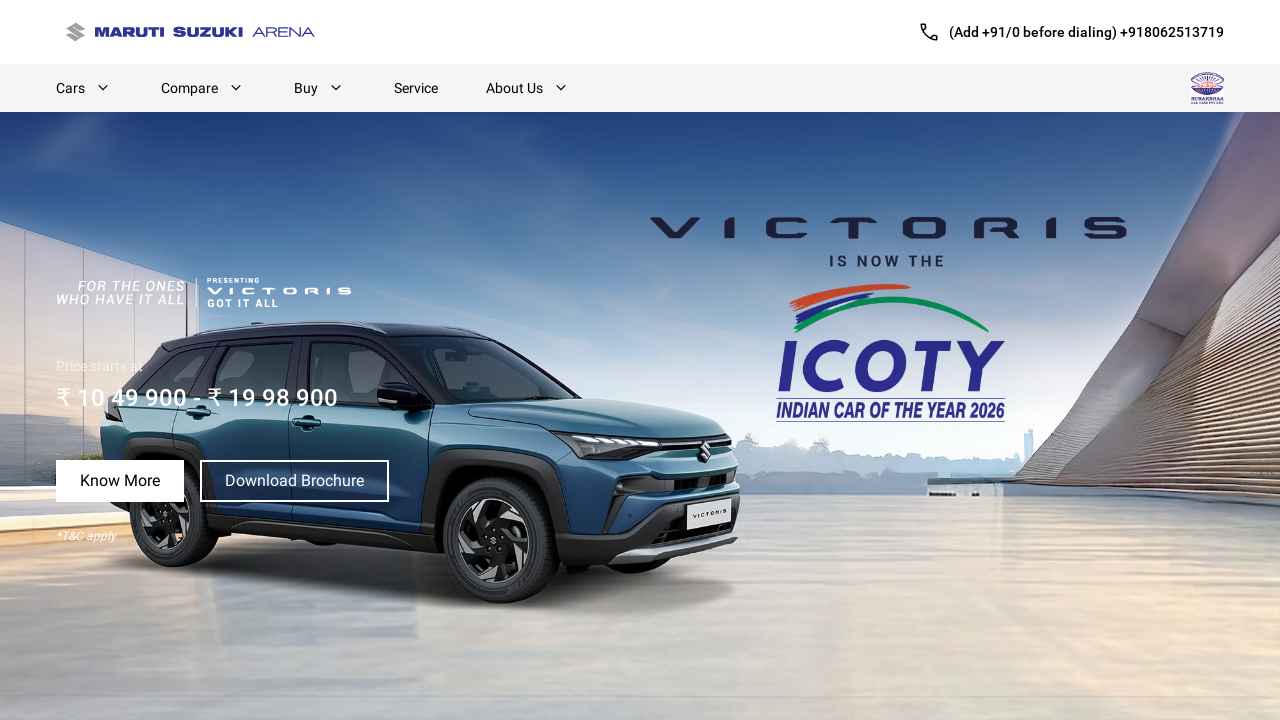

Waited for Arena of E-City website to load (DOM content loaded)
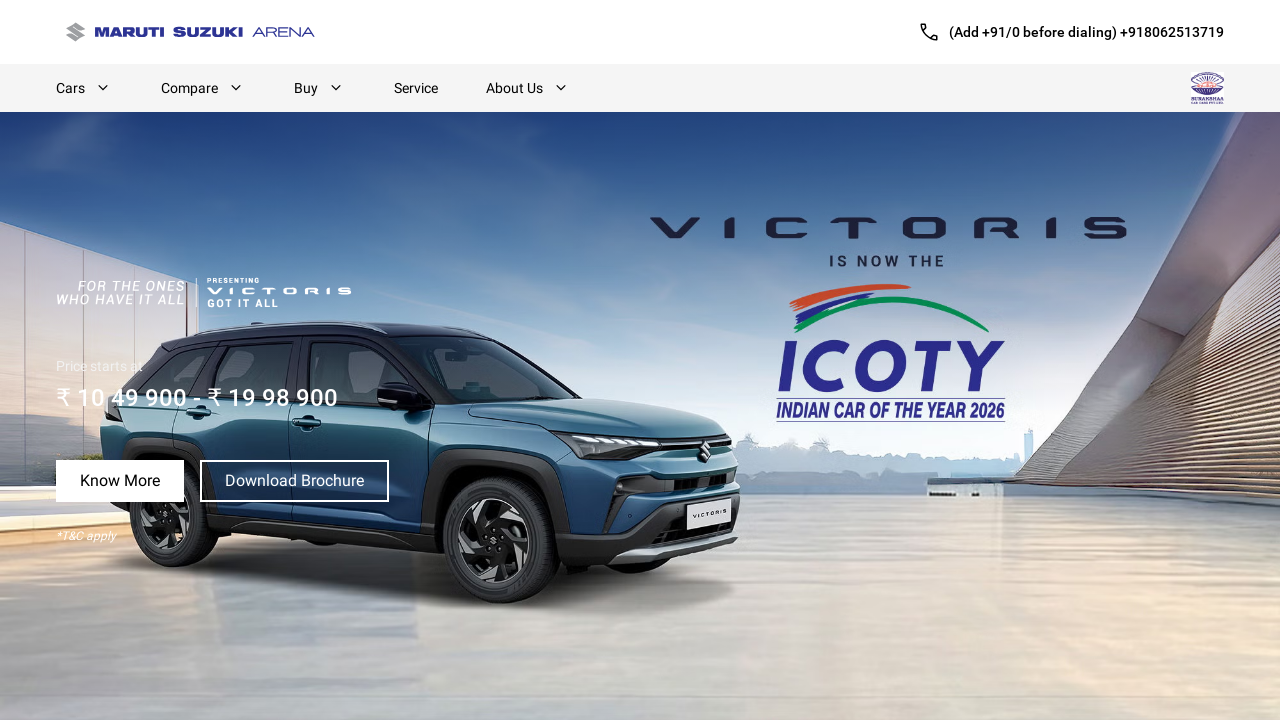

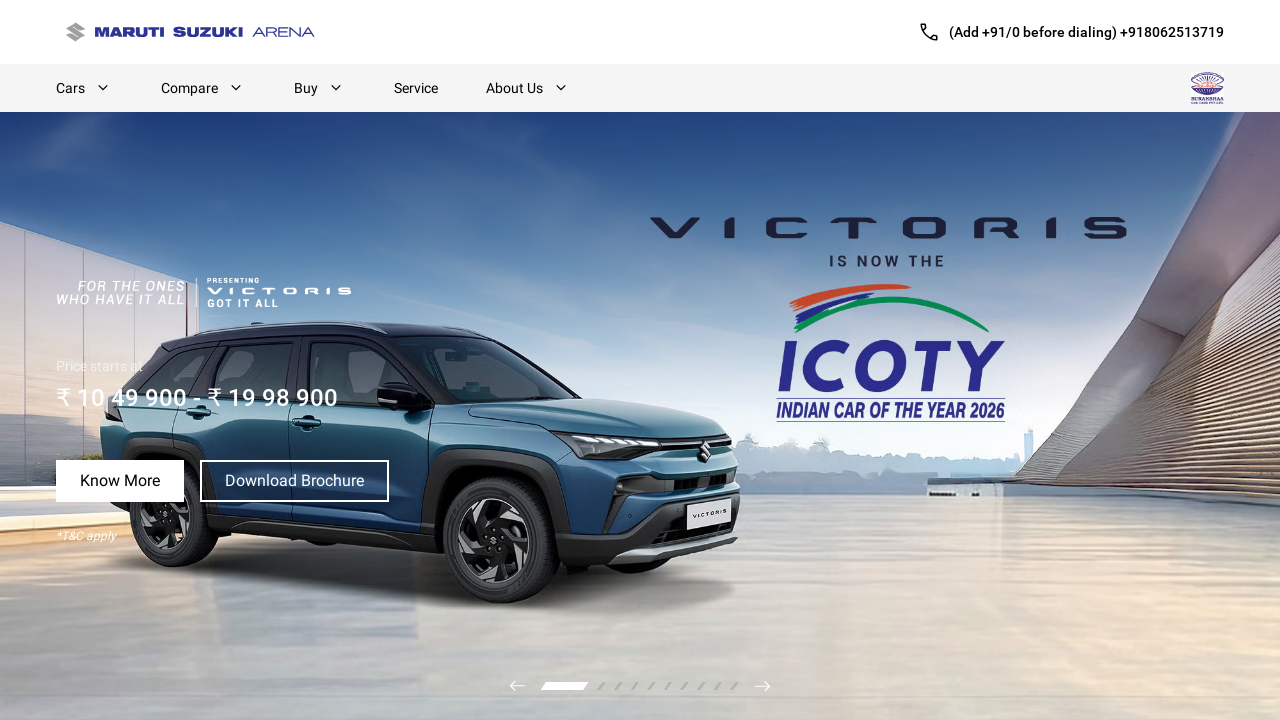